Tests that new todo items are appended to the bottom of the list and counter displays correctly

Starting URL: https://demo.playwright.dev/todomvc

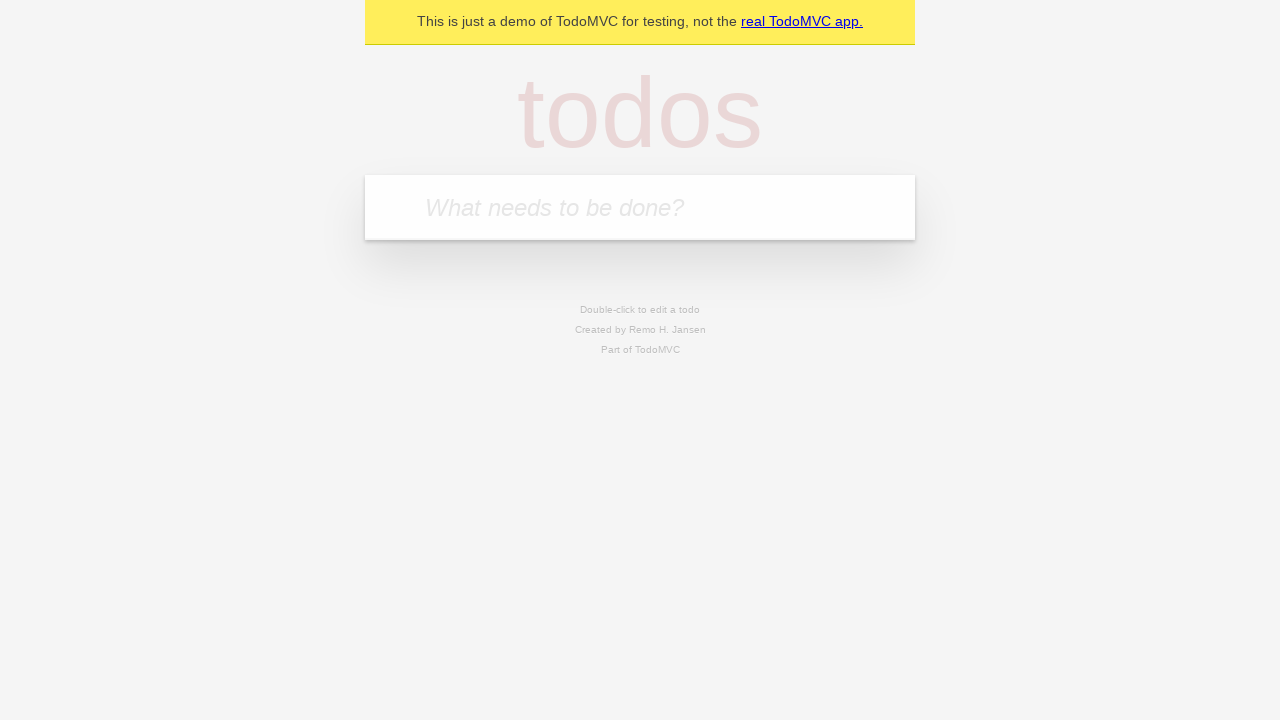

Located the todo input field
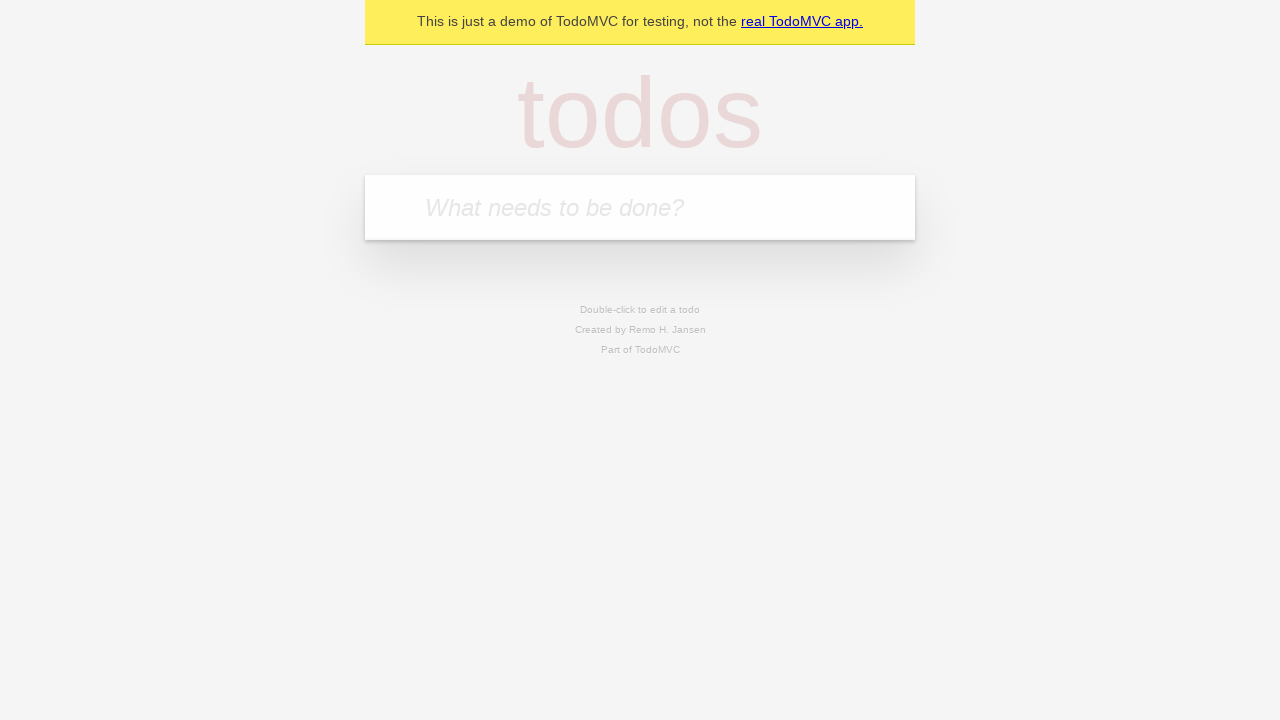

Filled todo input with 'buy some cheese' on internal:attr=[placeholder="What needs to be done?"i]
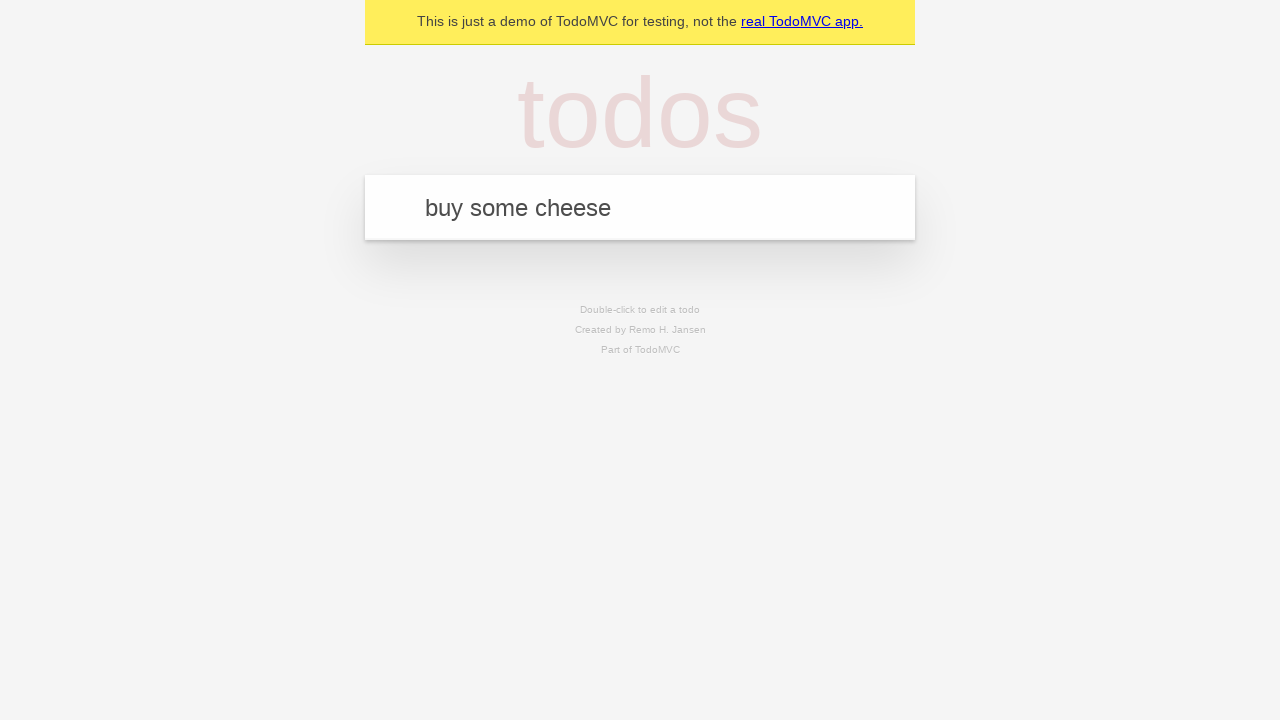

Pressed Enter to add todo 'buy some cheese' on internal:attr=[placeholder="What needs to be done?"i]
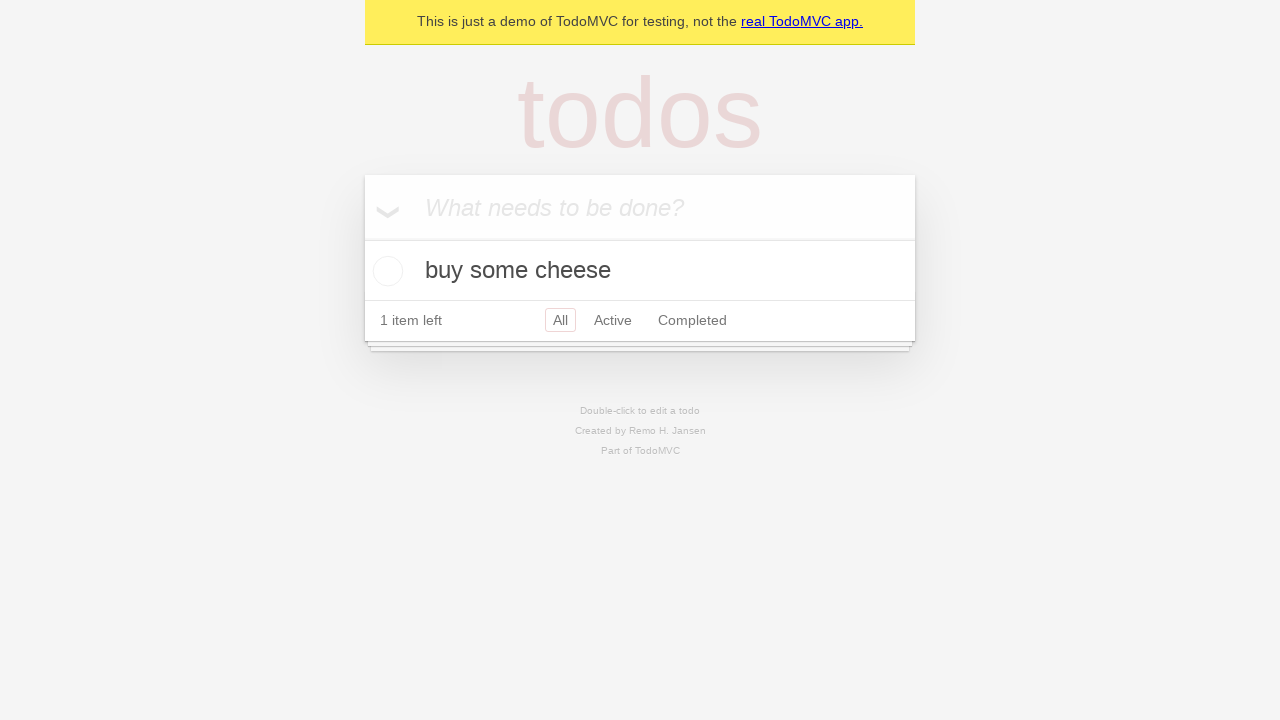

Filled todo input with 'feed the cat' on internal:attr=[placeholder="What needs to be done?"i]
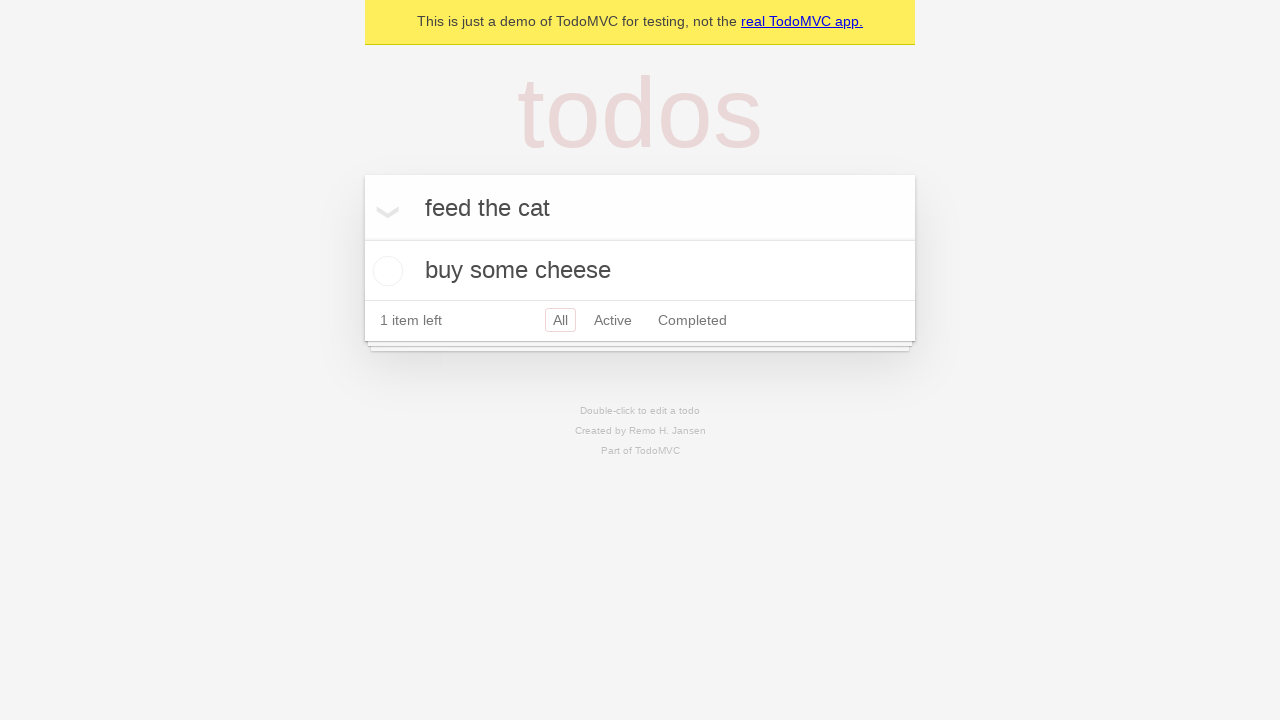

Pressed Enter to add todo 'feed the cat' on internal:attr=[placeholder="What needs to be done?"i]
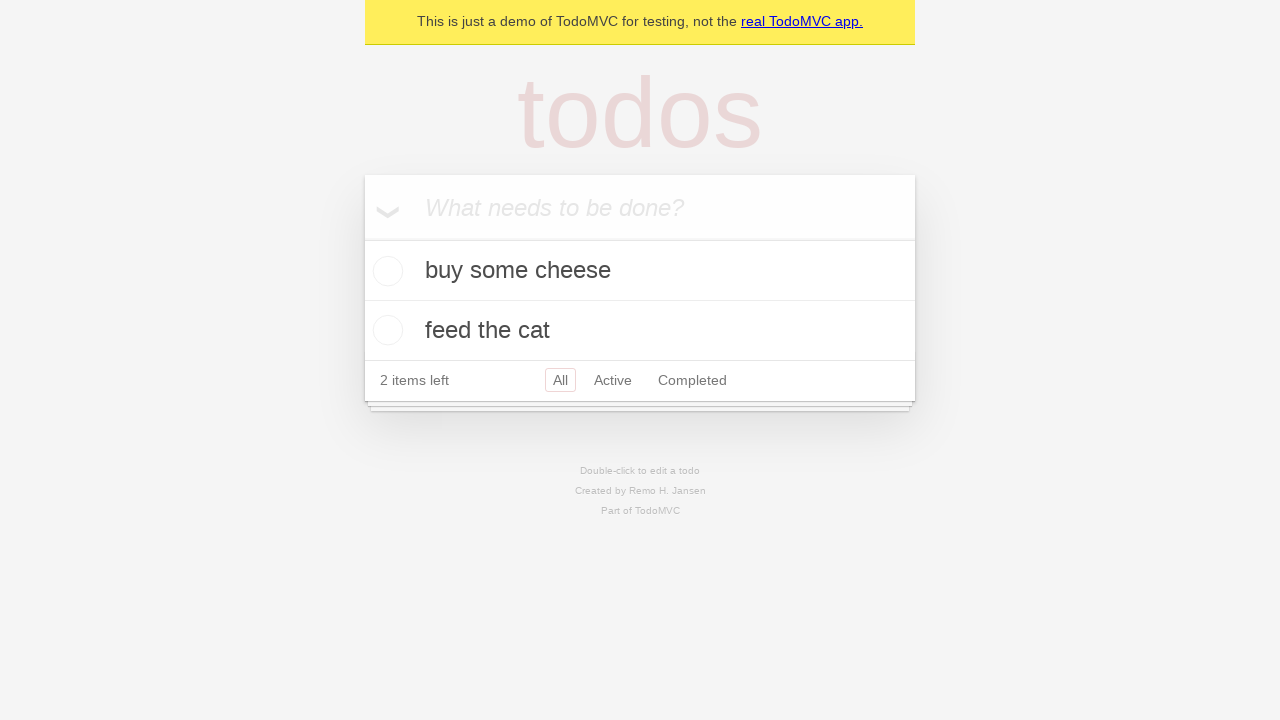

Filled todo input with 'book a doctors appointment' on internal:attr=[placeholder="What needs to be done?"i]
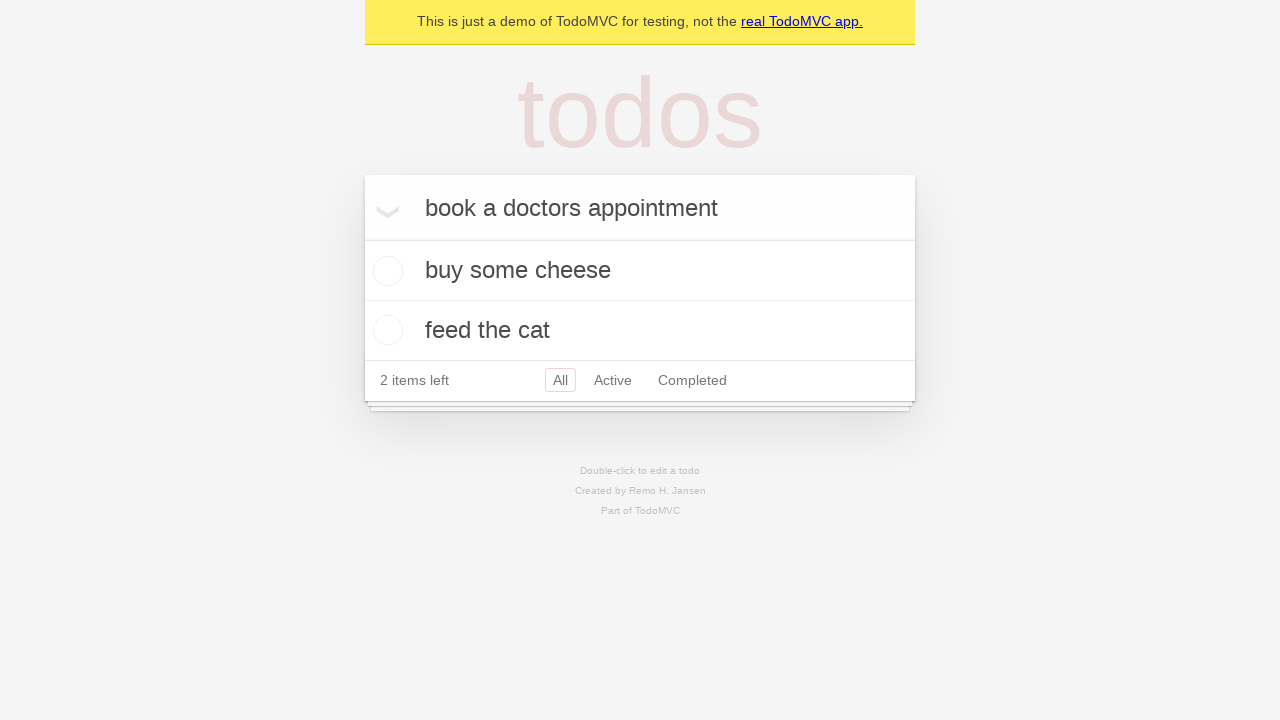

Pressed Enter to add todo 'book a doctors appointment' on internal:attr=[placeholder="What needs to be done?"i]
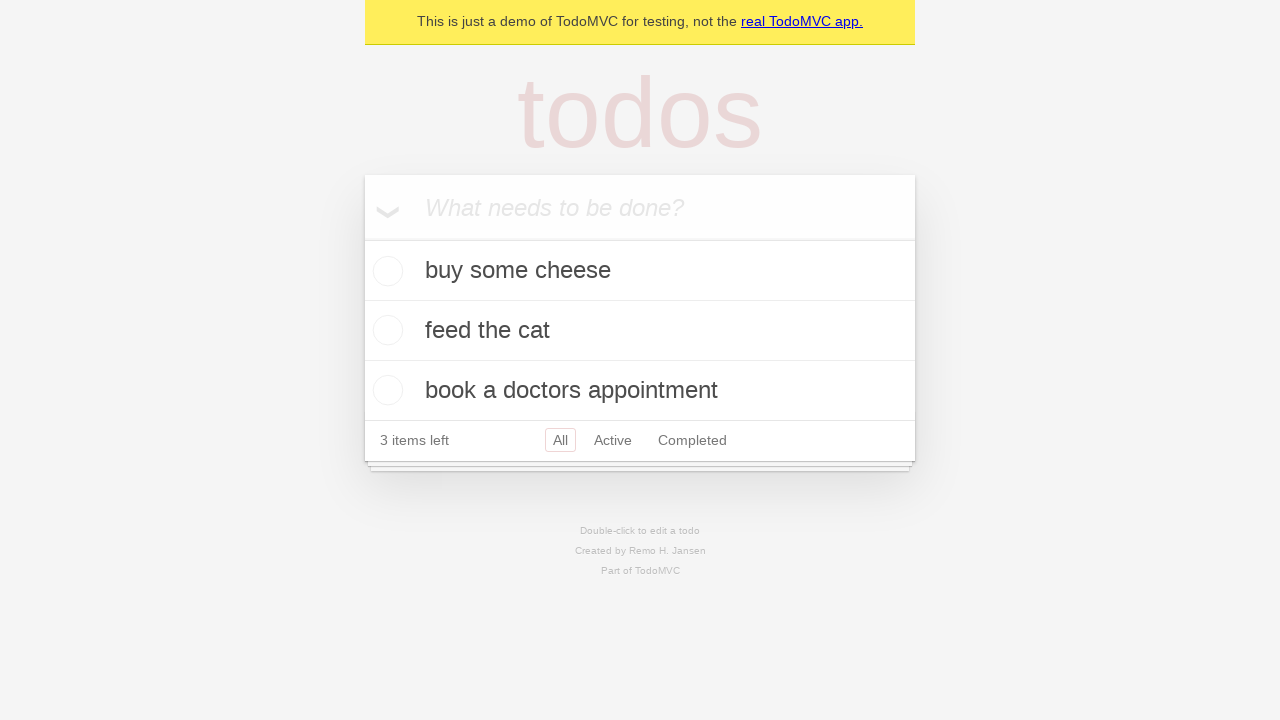

Verified all 3 todo items are present in the DOM
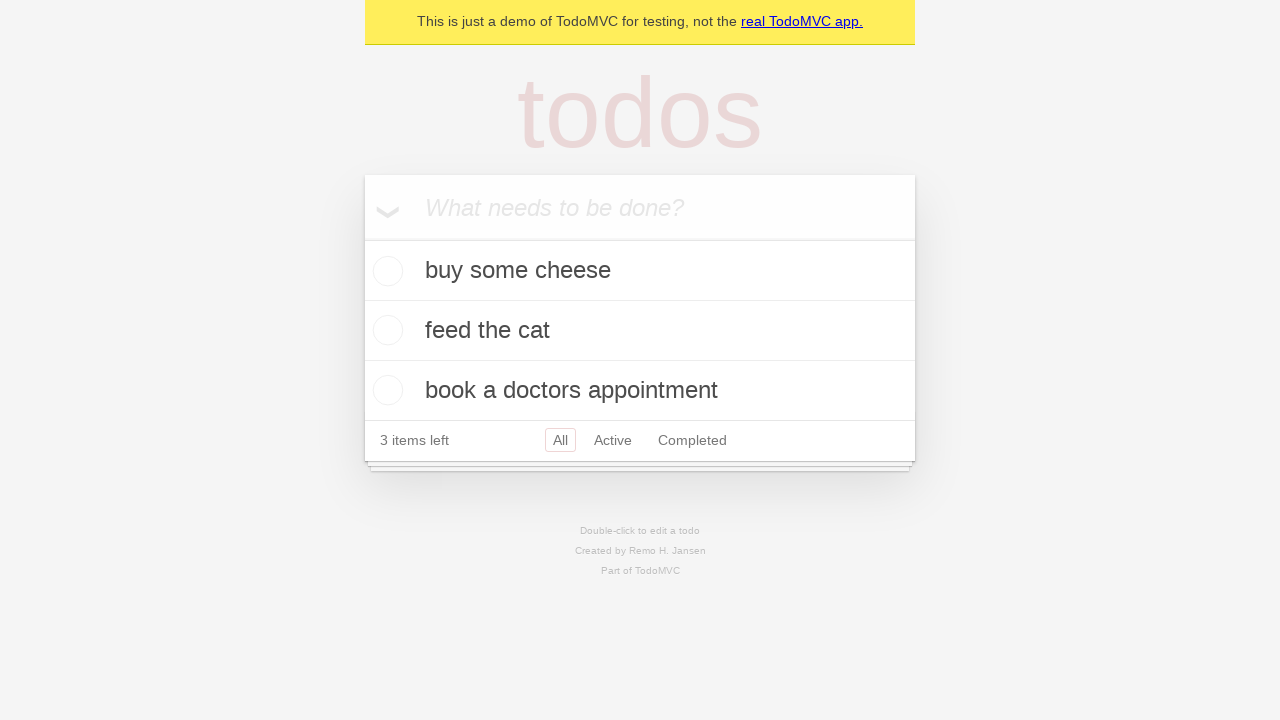

Verified counter displays '3 items left'
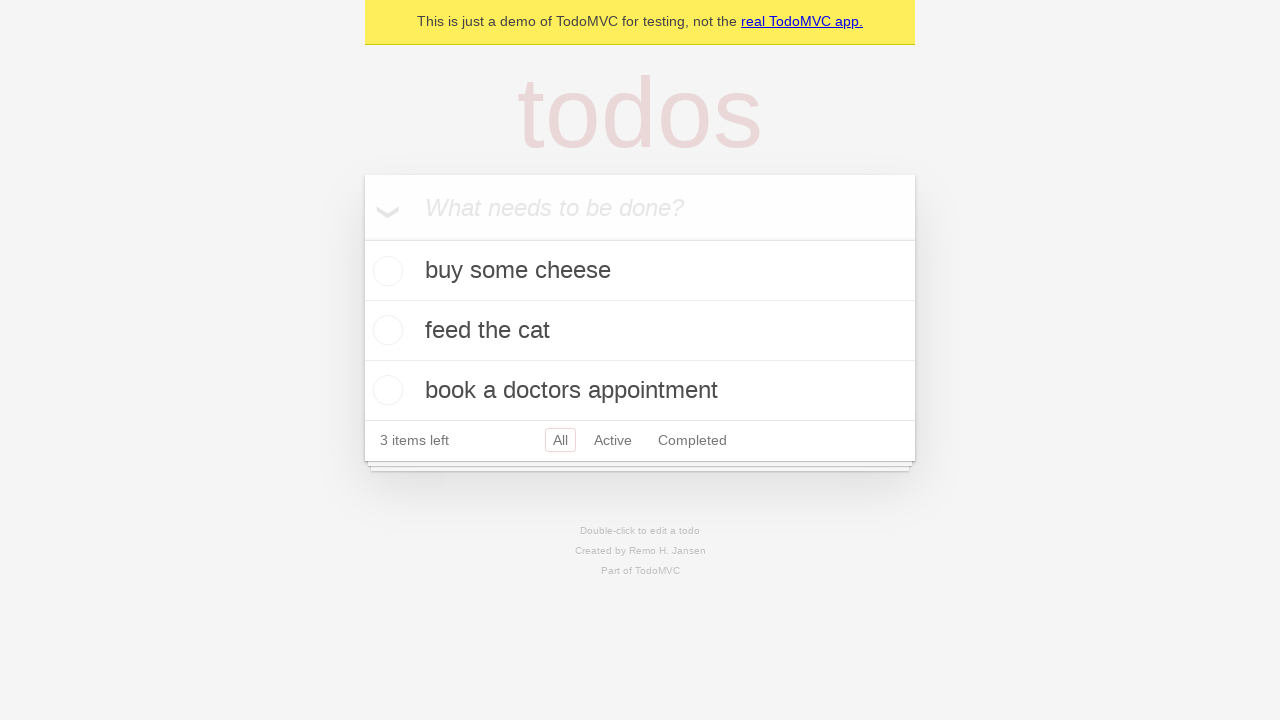

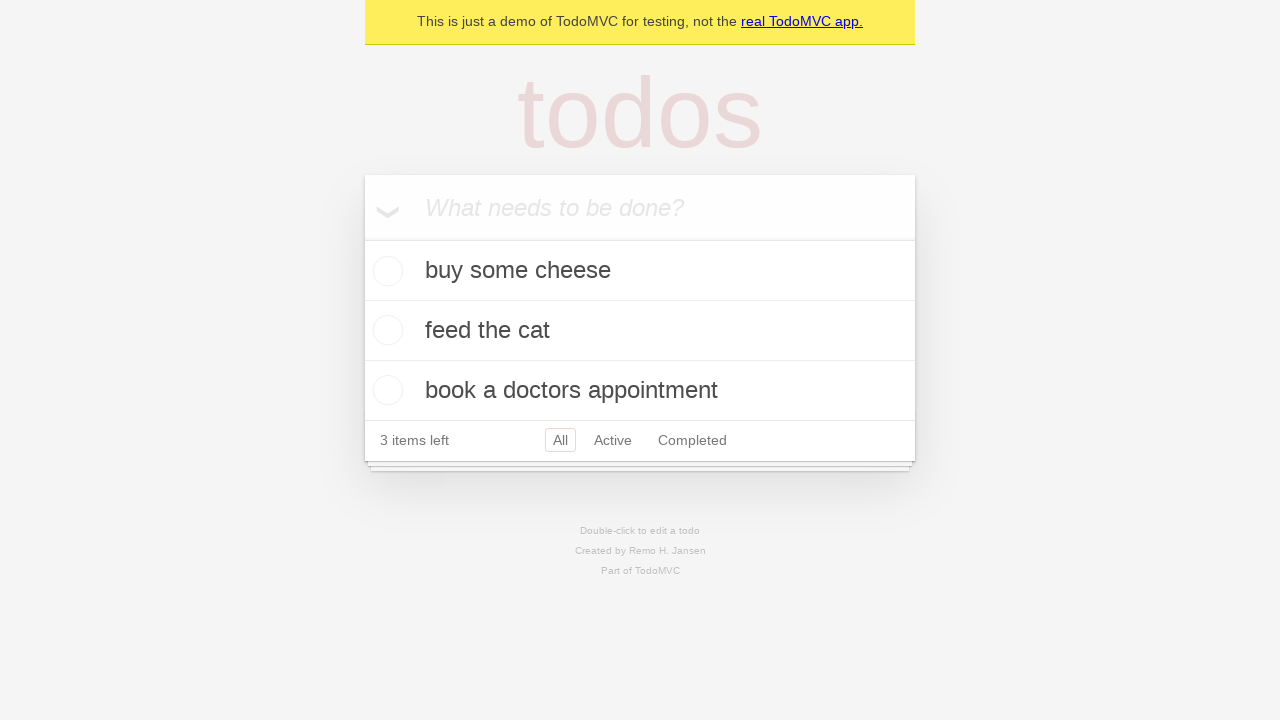